Navigates to the omayo blogspot testing page and waits for it to load

Starting URL: http://omayo.blogspot.com

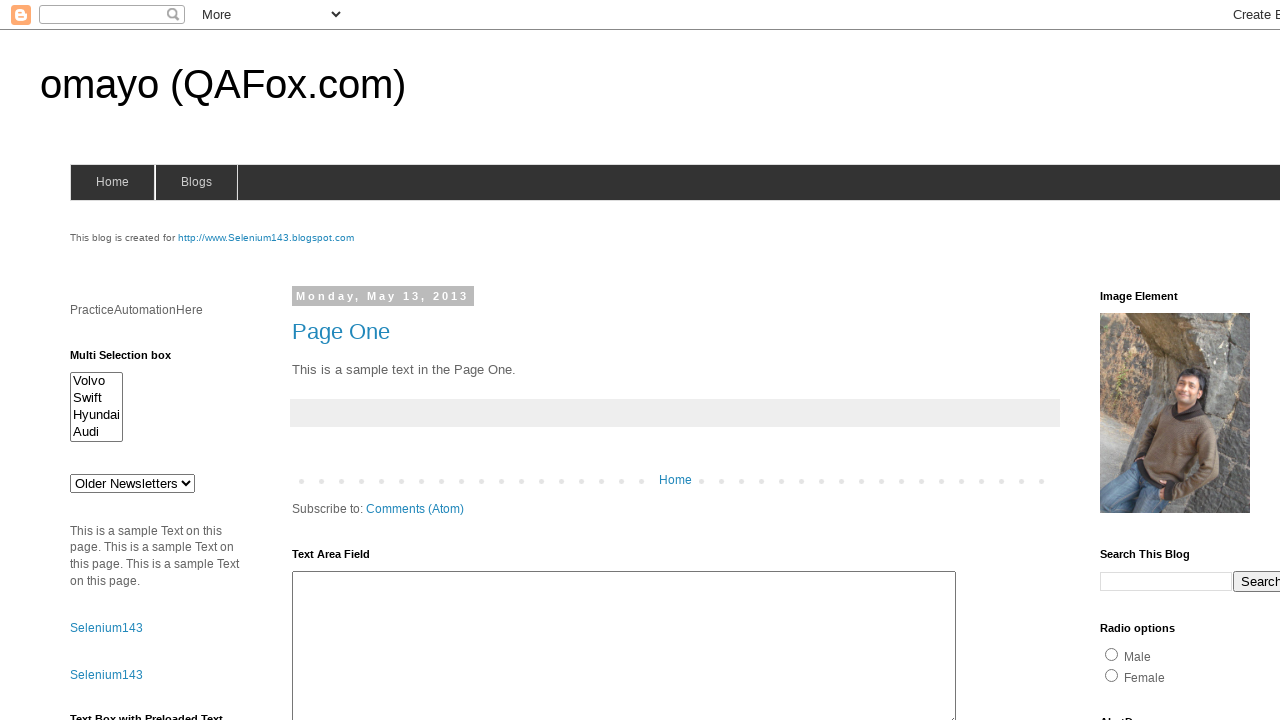

Navigated to omayo blogspot testing page
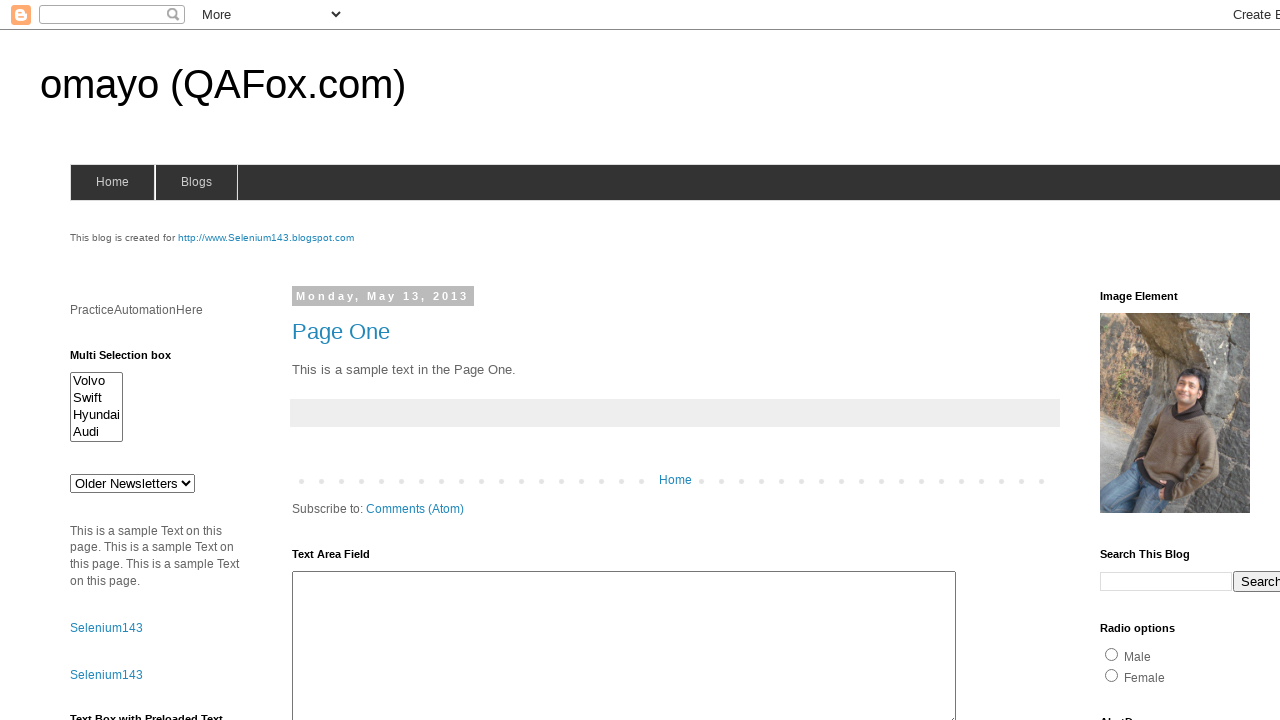

Page fully loaded and DOM content parsed
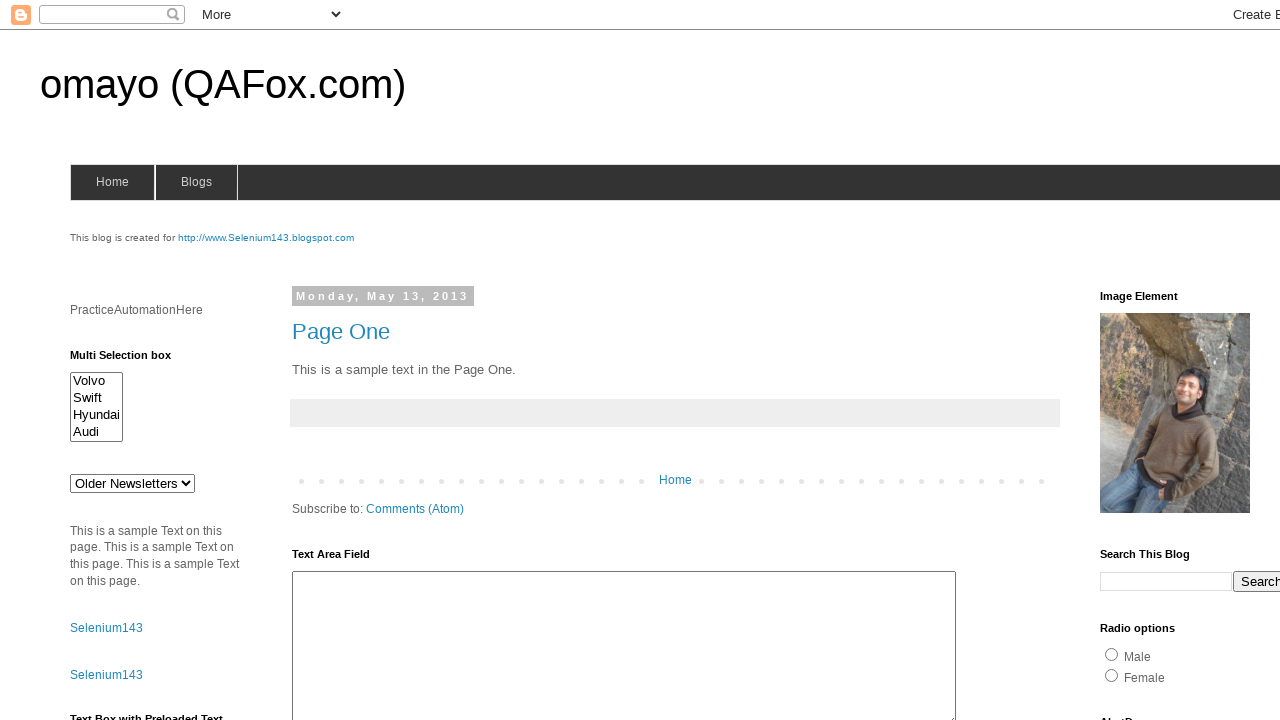

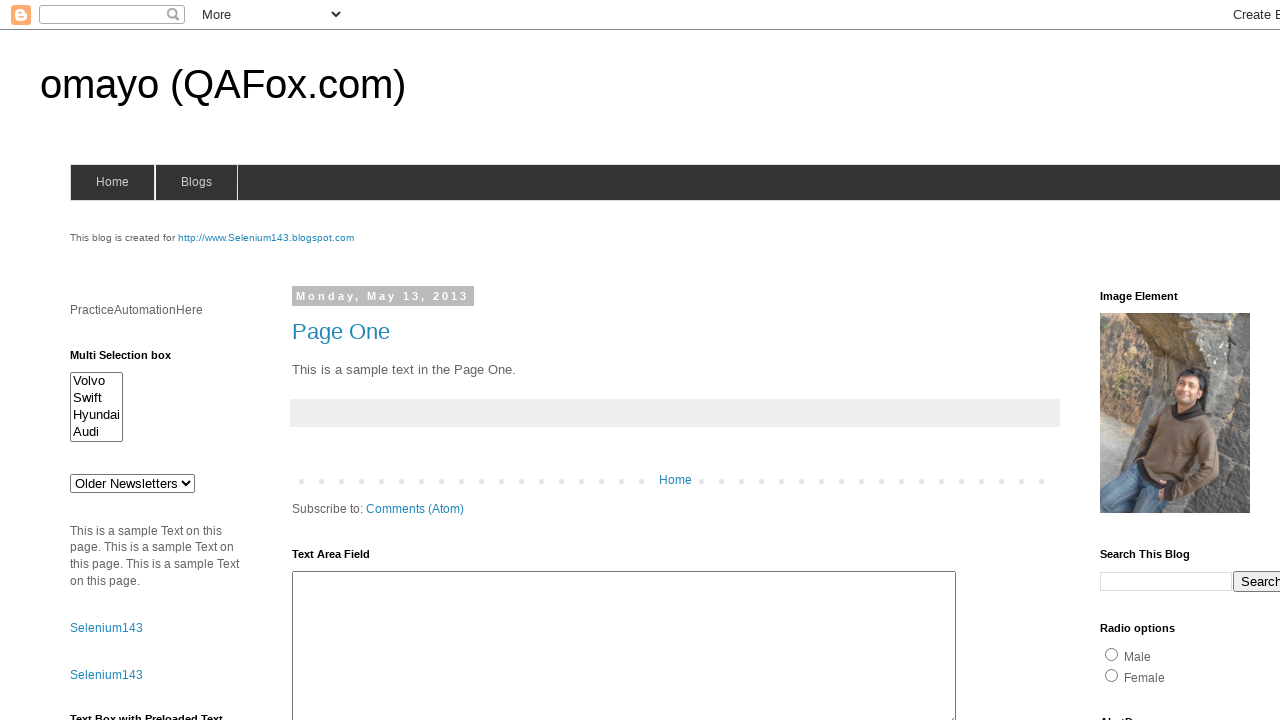